Tests multi-window handling by opening windows from a W3Schools demo page, switching between windows to find the Microsoft page, clicking on a link, then returning to the parent window and repeating the action.

Starting URL: https://www.w3schools.com/js/tryit.asp?filename=tryjs_multiwindows

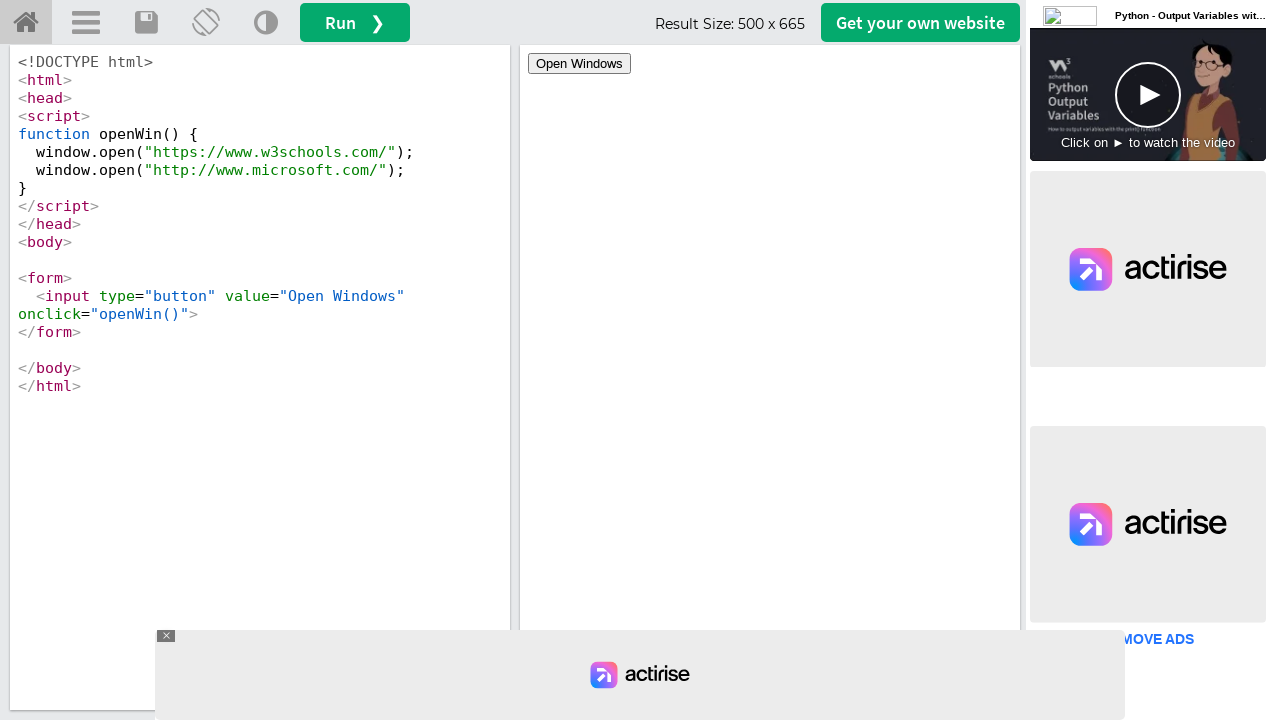

Waited for 'Open Windows' button to be present in iframe
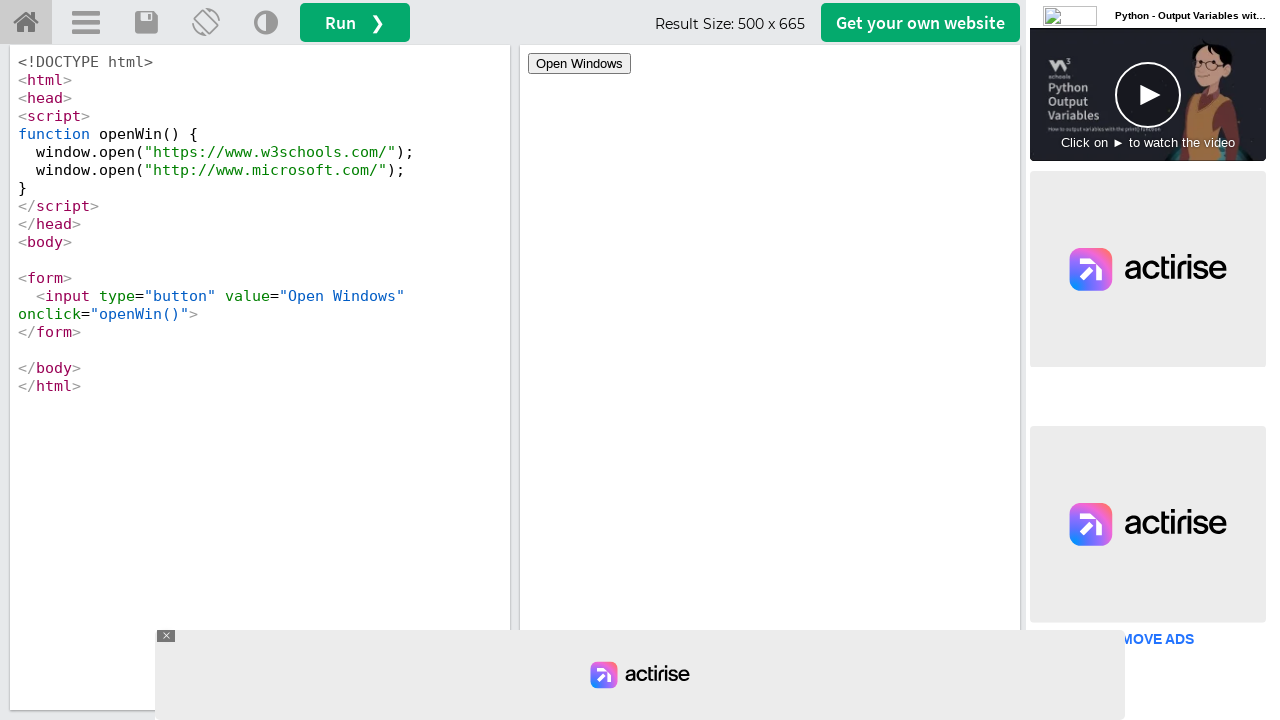

Clicked 'Open Windows' button to open new windows at (580, 64) on #iframeResult >> internal:control=enter-frame >> input[value='Open Windows']
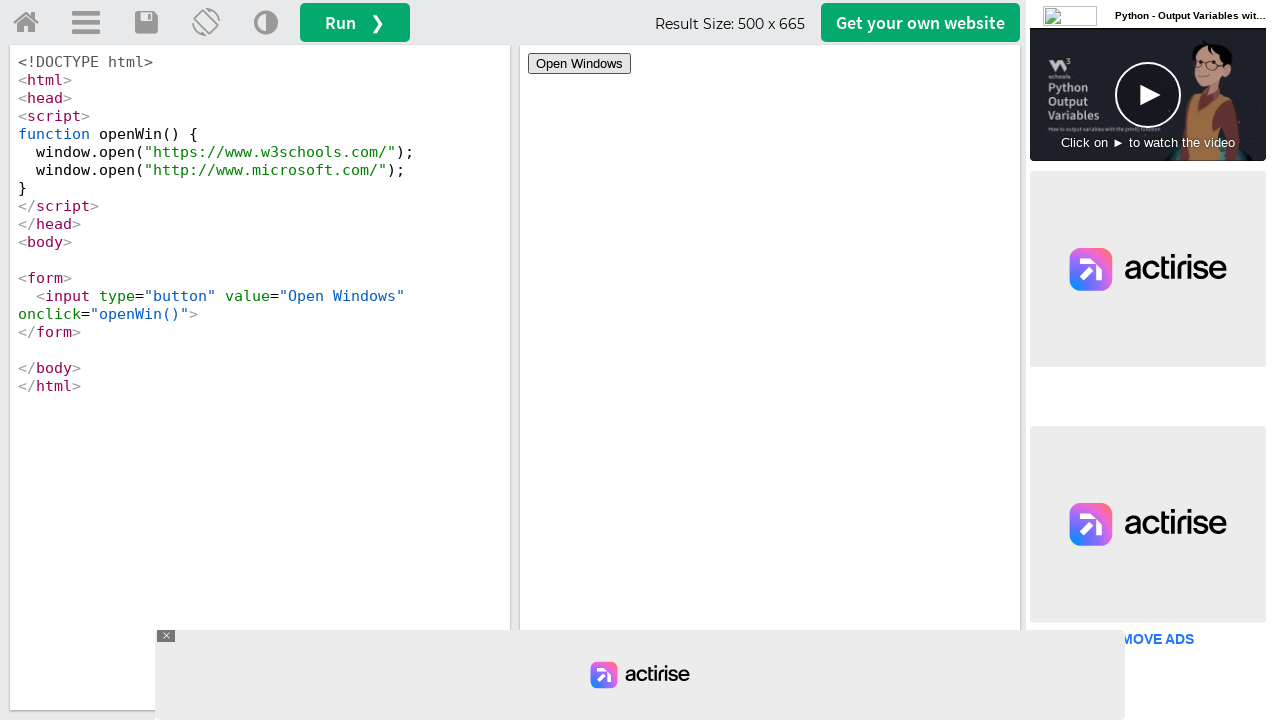

Waited 3 seconds for new windows to fully load
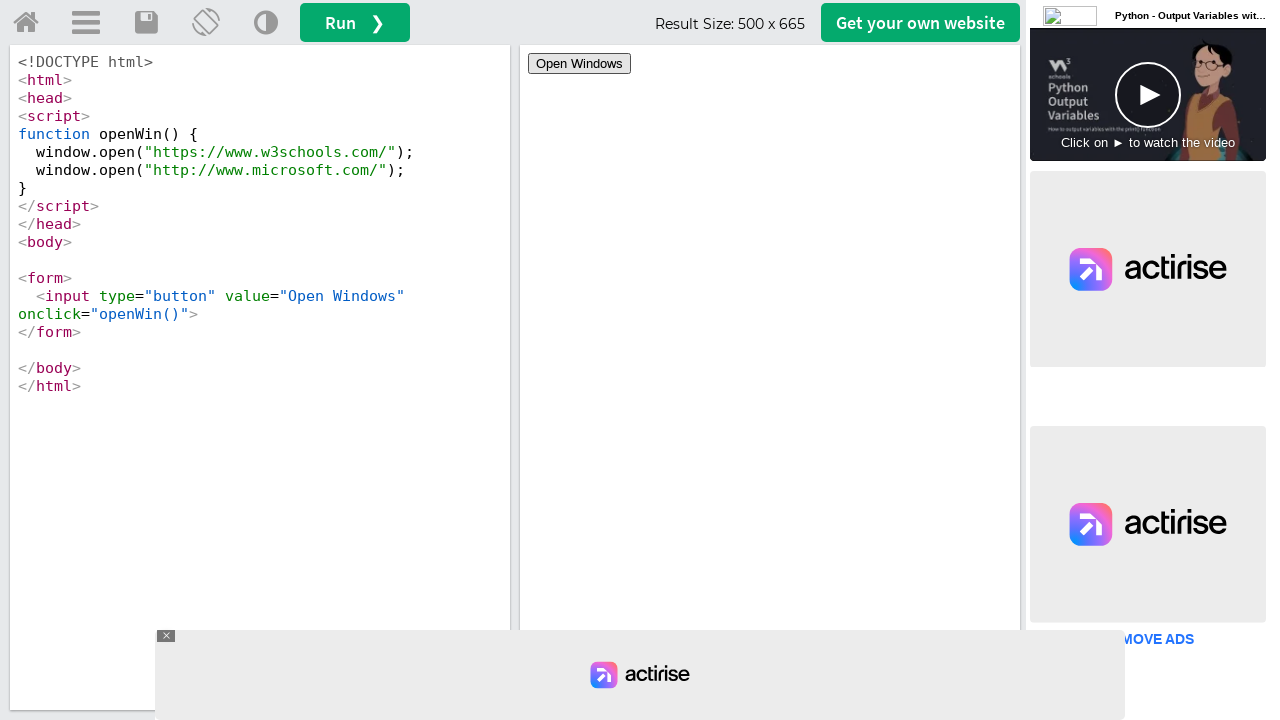

Retrieved all open pages from context
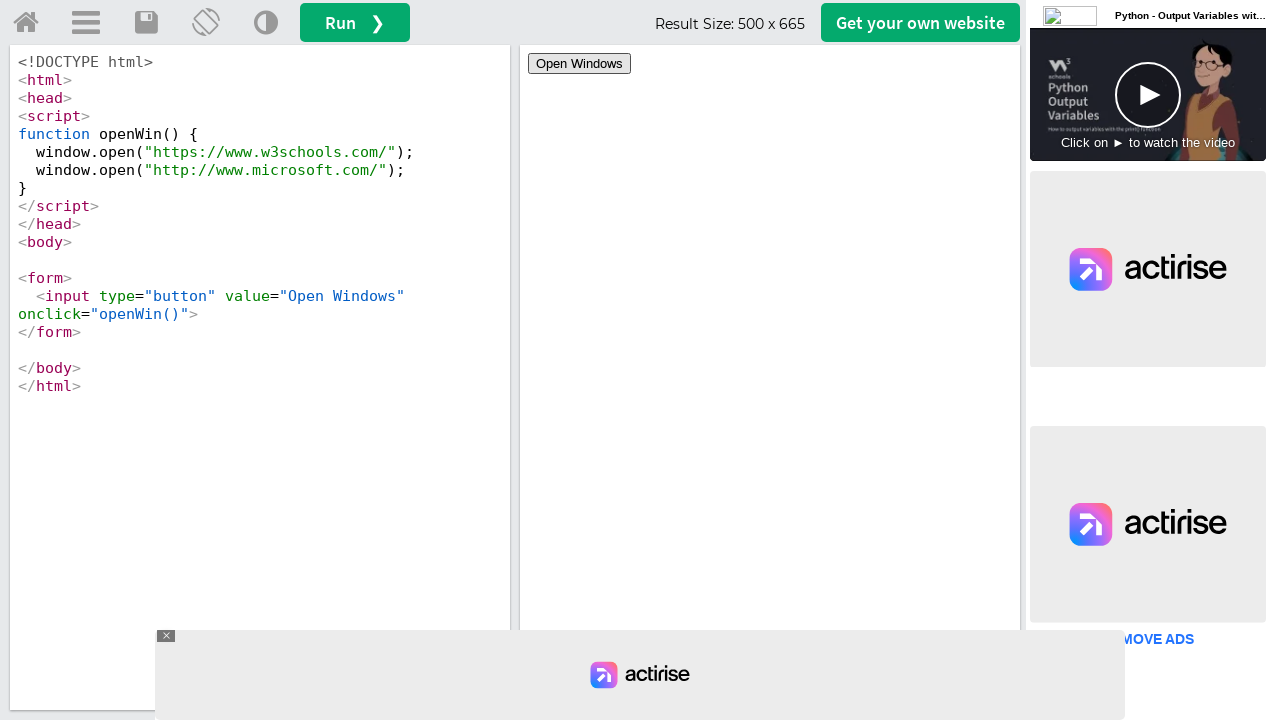

Found Microsoft page among opened windows
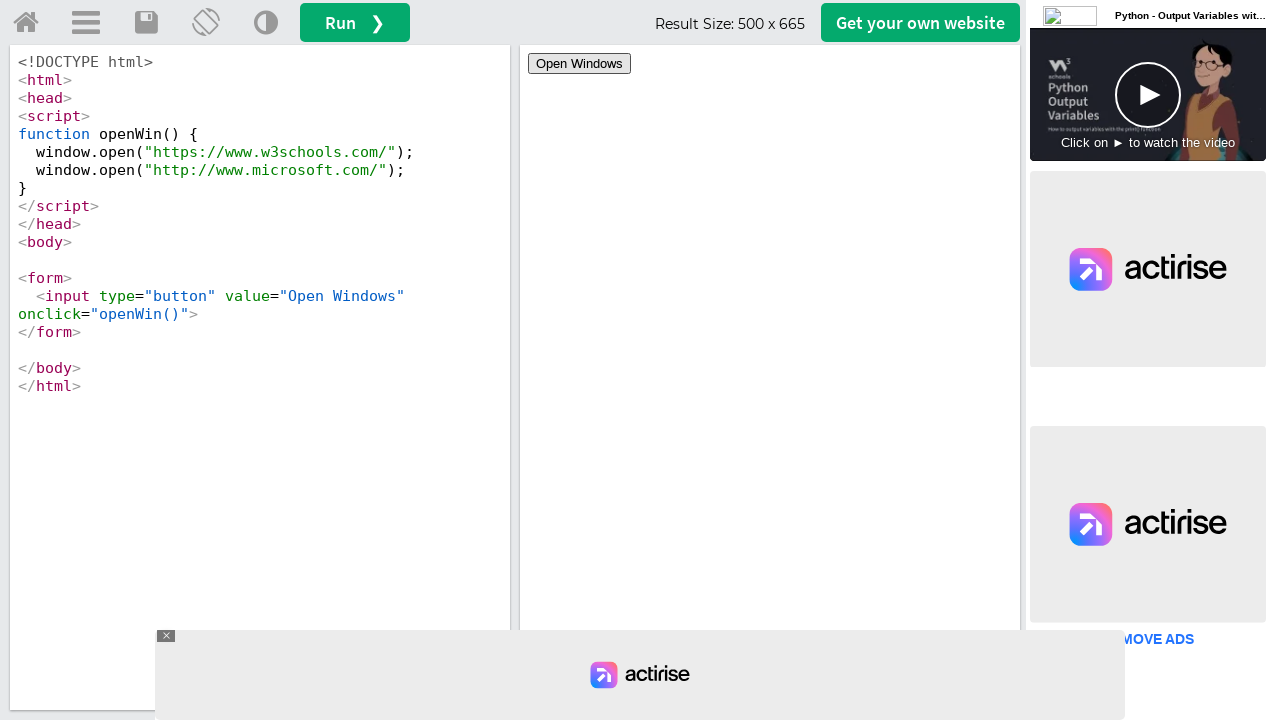

Brought original W3Schools page back to front
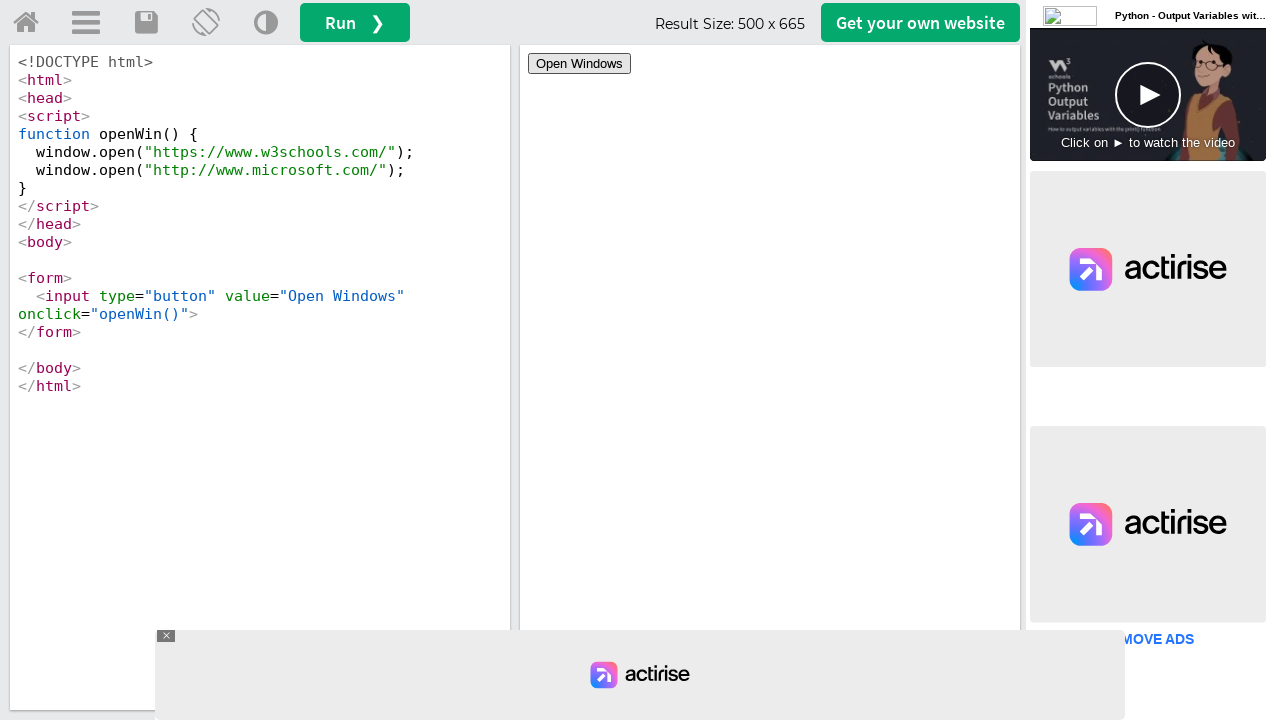

Waited 2 seconds on original page
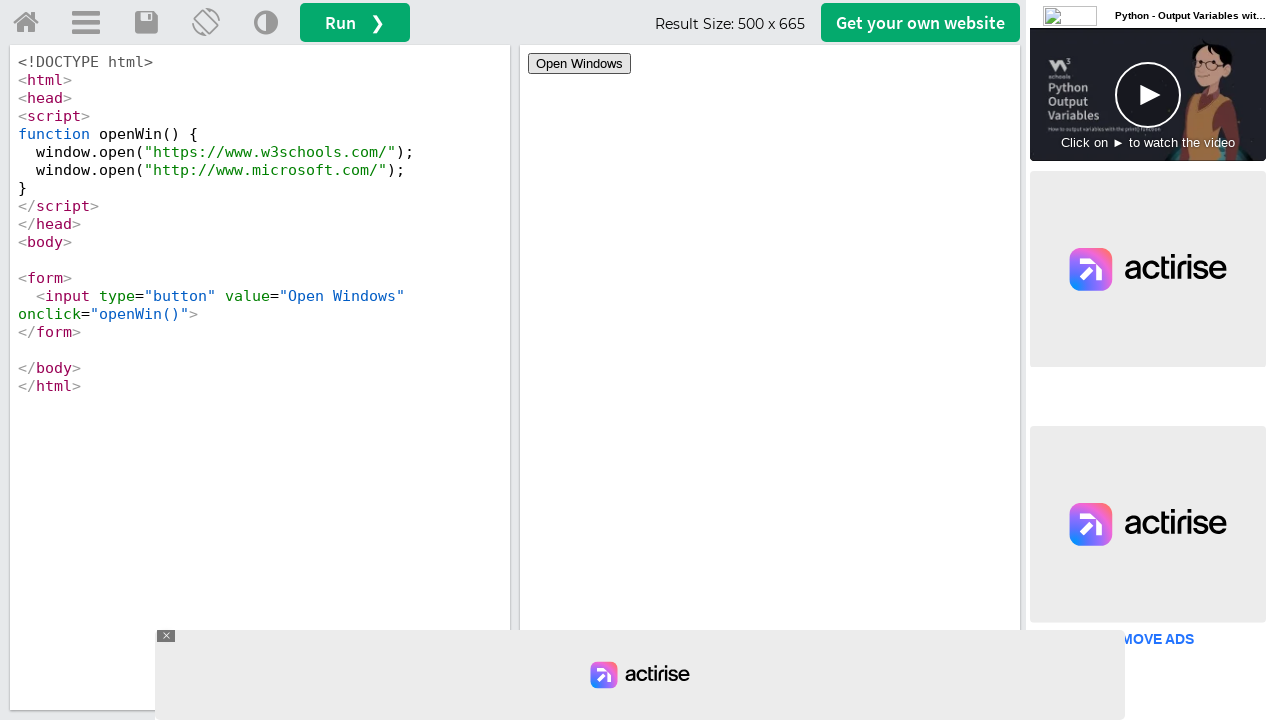

Clicked 'Open Windows' button again to open new windows at (580, 64) on #iframeResult >> internal:control=enter-frame >> input[value='Open Windows']
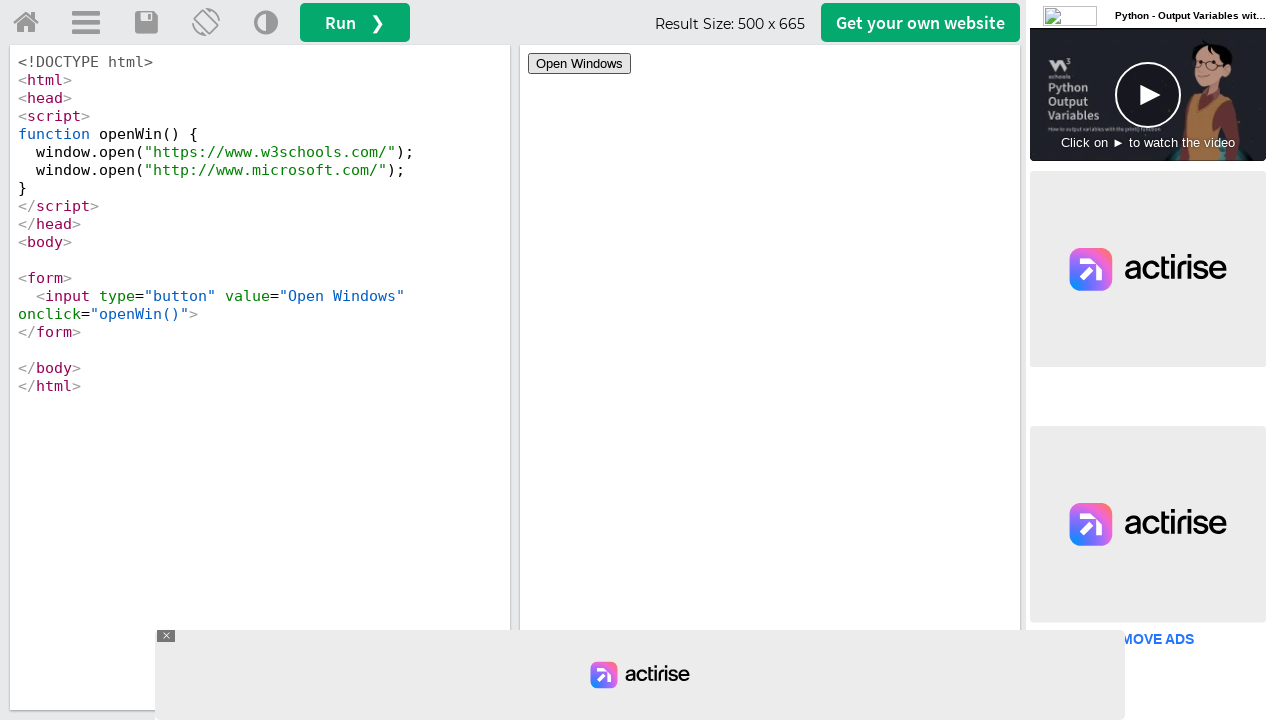

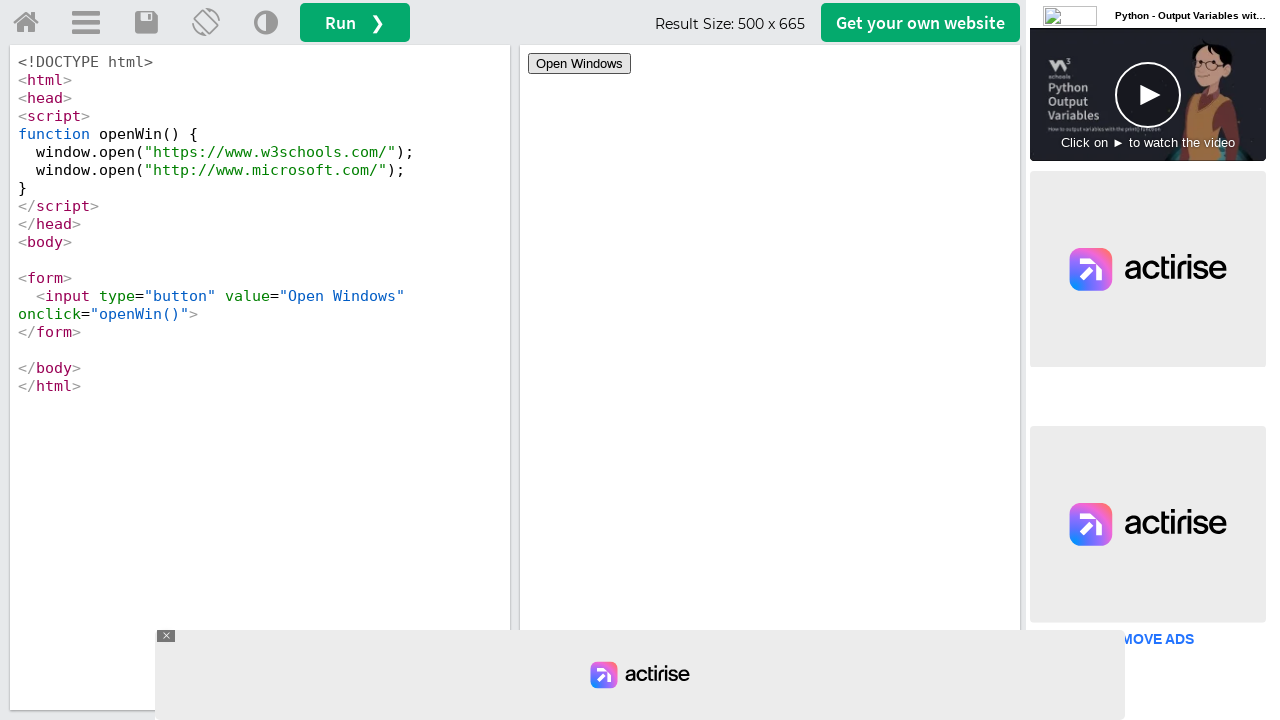